Tests dropdown selection functionality by selecting each available option from the dropdown menu and verifying the selection.

Starting URL: https://the-internet.herokuapp.com/dropdown

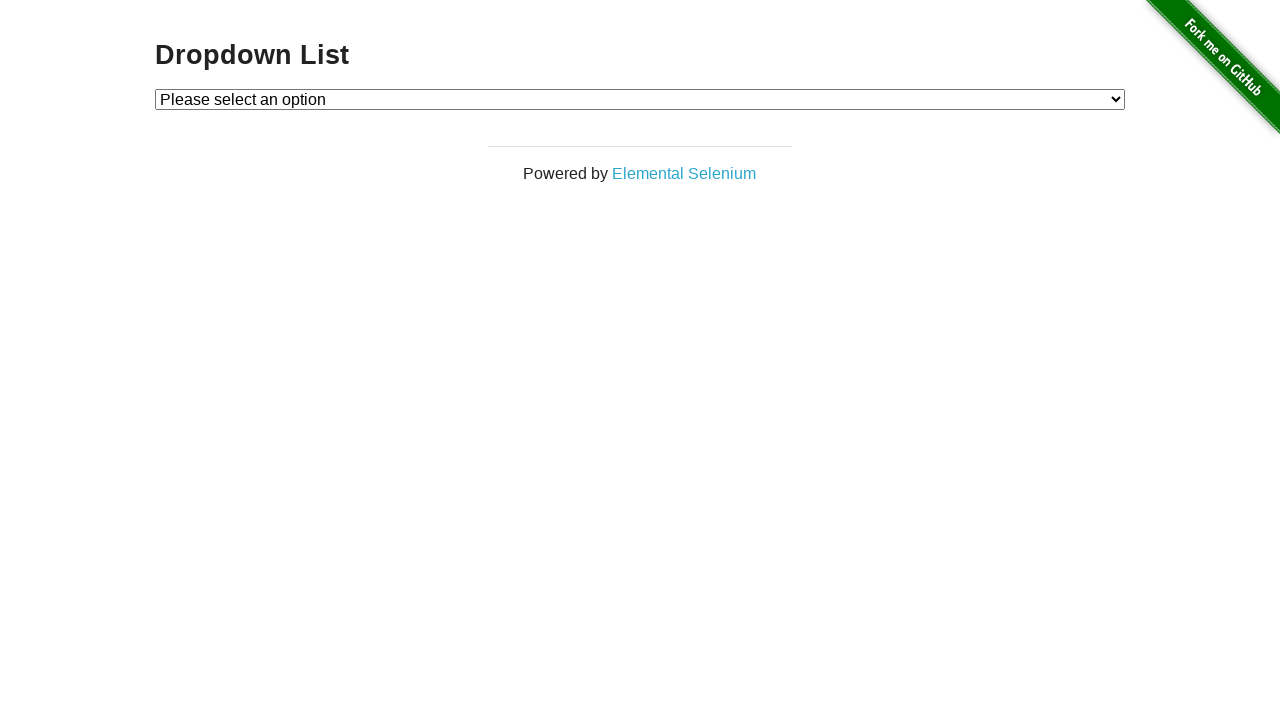

Waited for dropdown menu to be visible
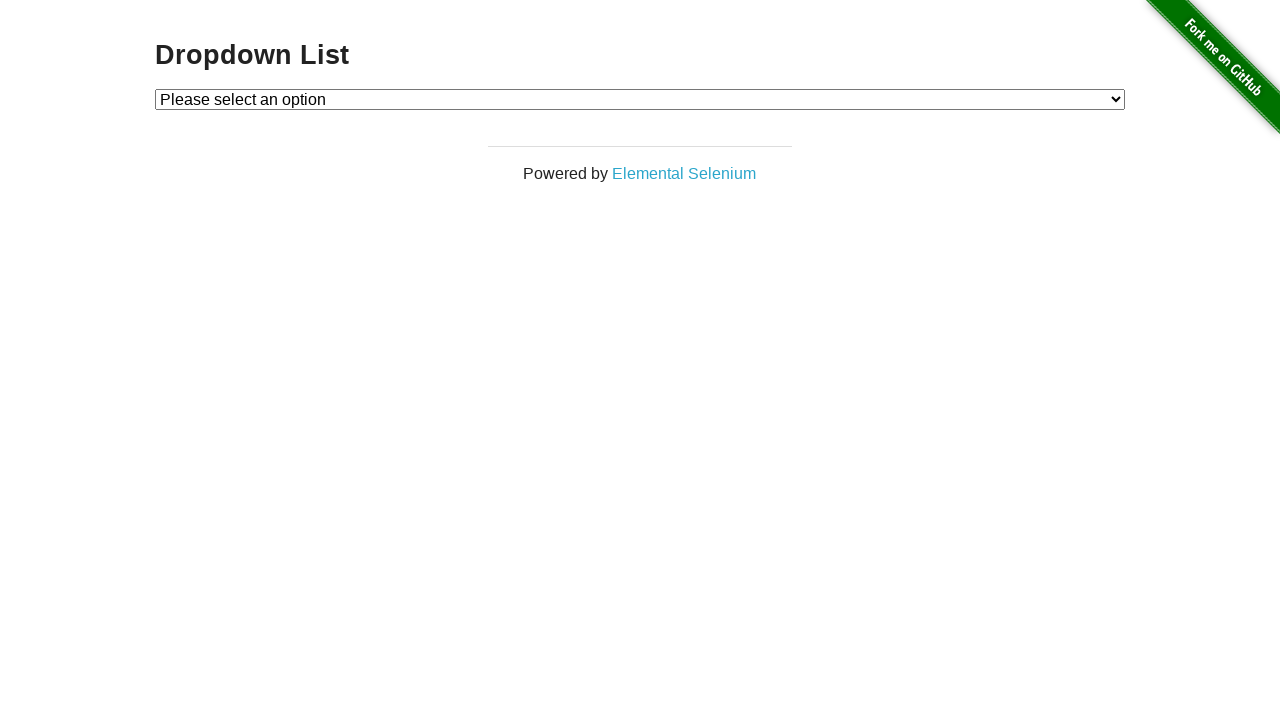

Selected option 1 from dropdown menu on #dropdown
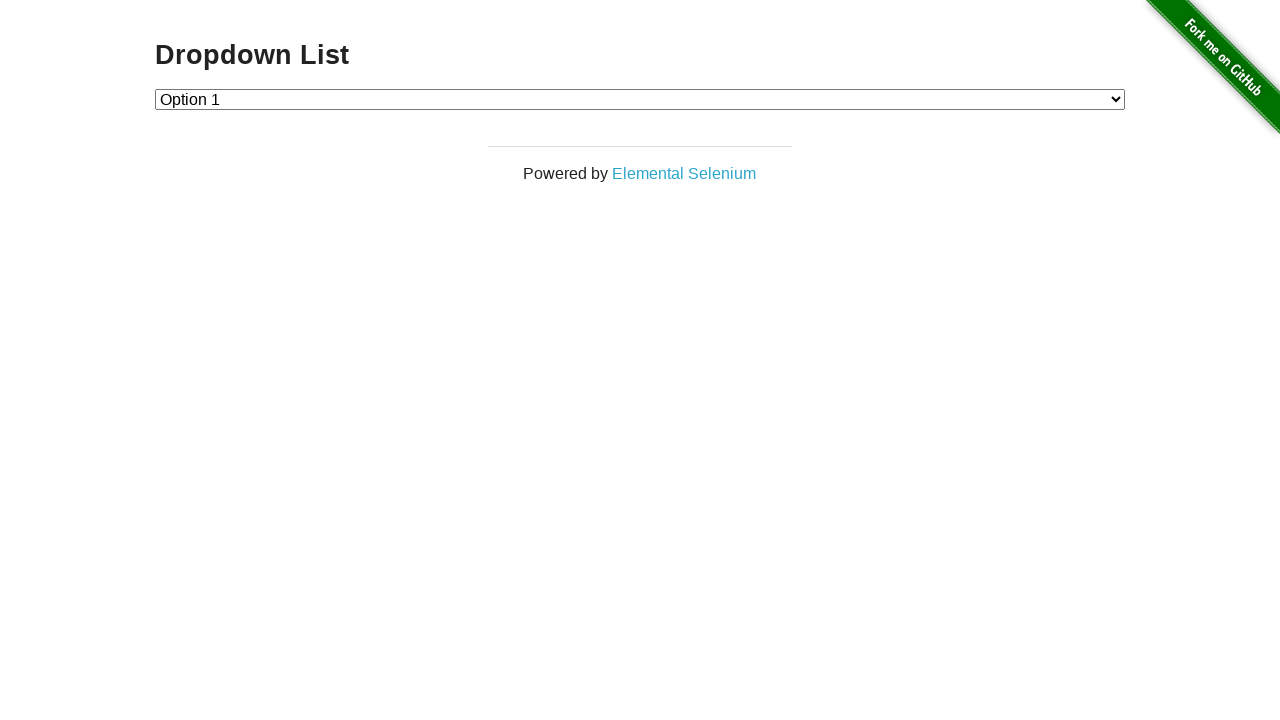

Selected option 2 from dropdown menu on #dropdown
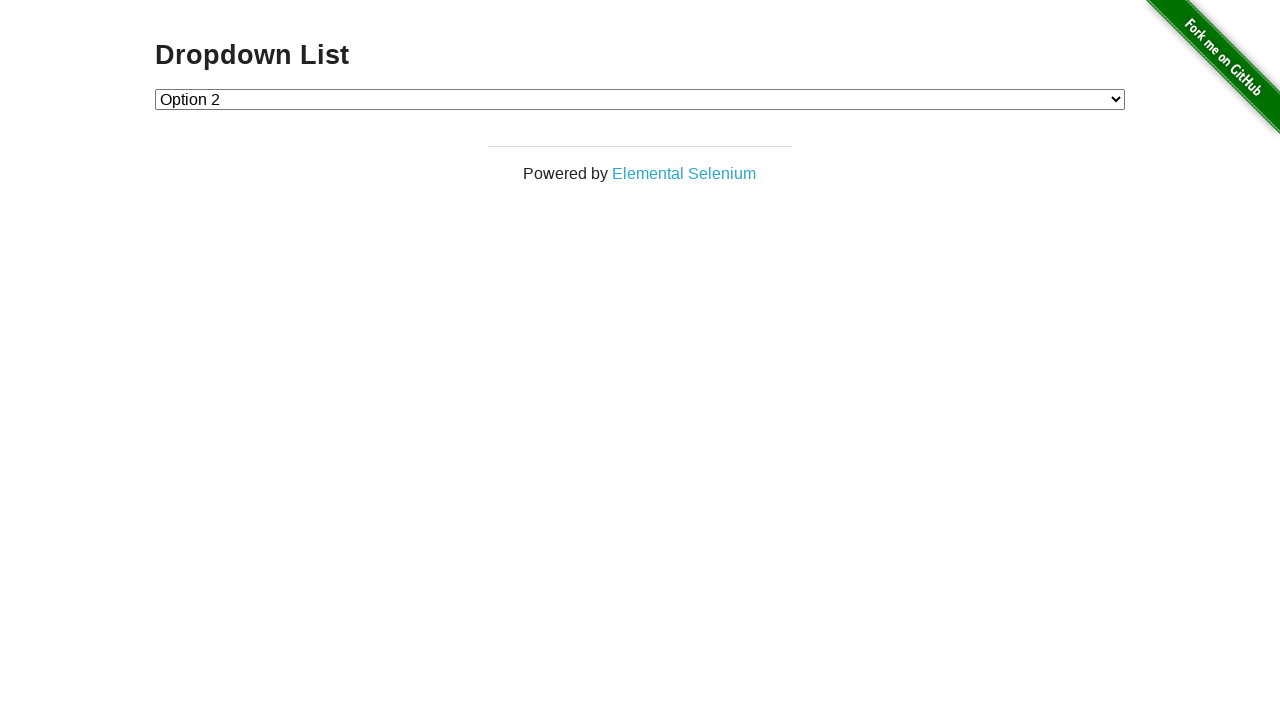

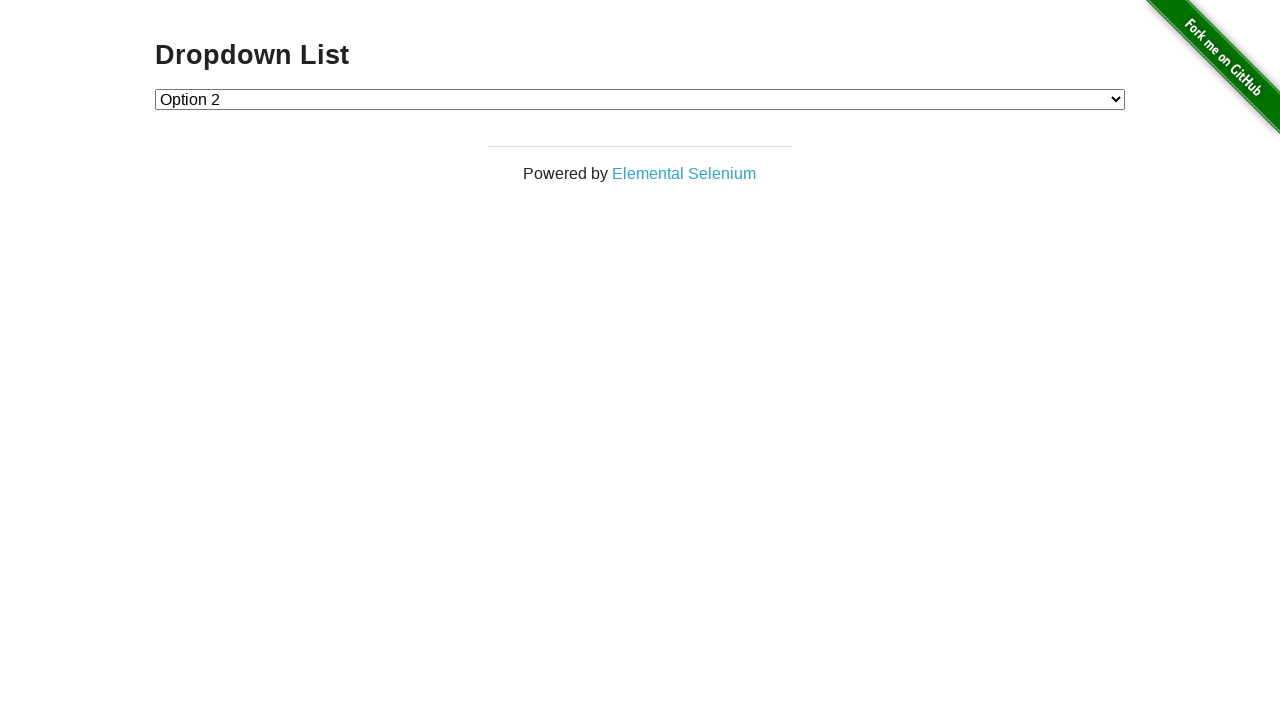